Tests the e-typing.ne.jp typing practice website by starting a level check, entering the typing game iframe, and typing the displayed text.

Starting URL: https://www.e-typing.ne.jp/

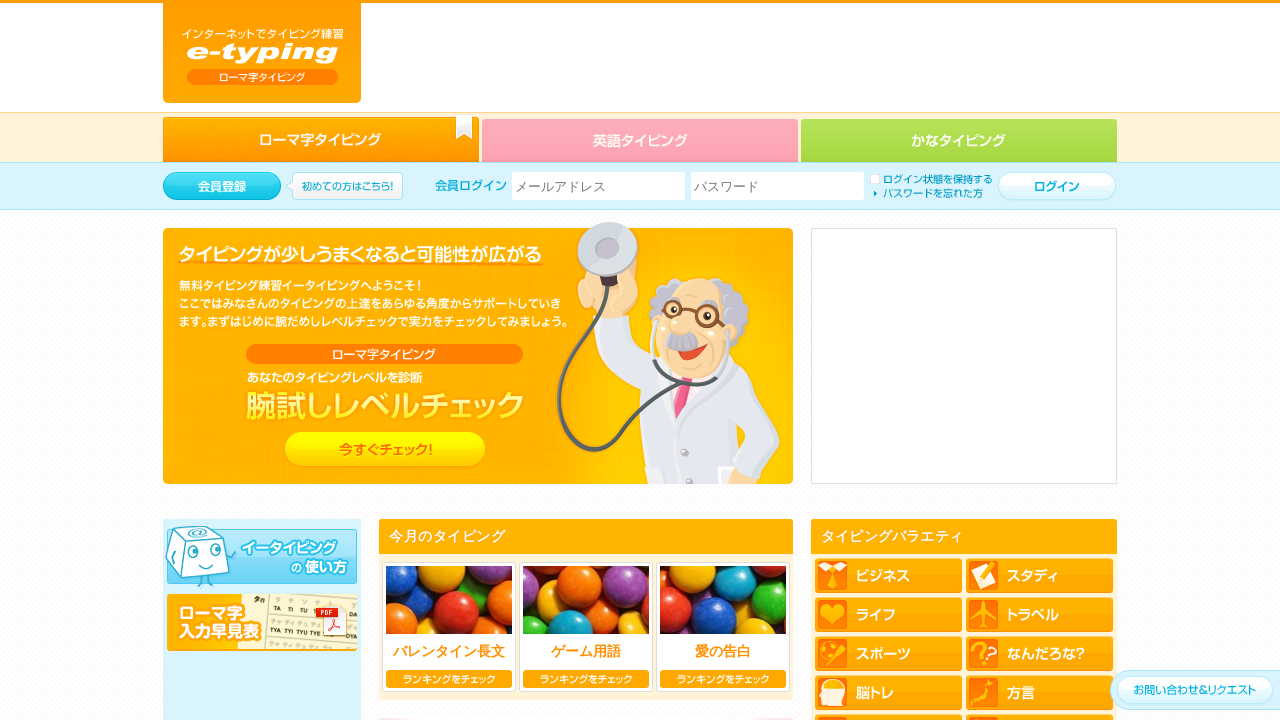

Clicked the level check button at (385, 450) on #level_check_btn
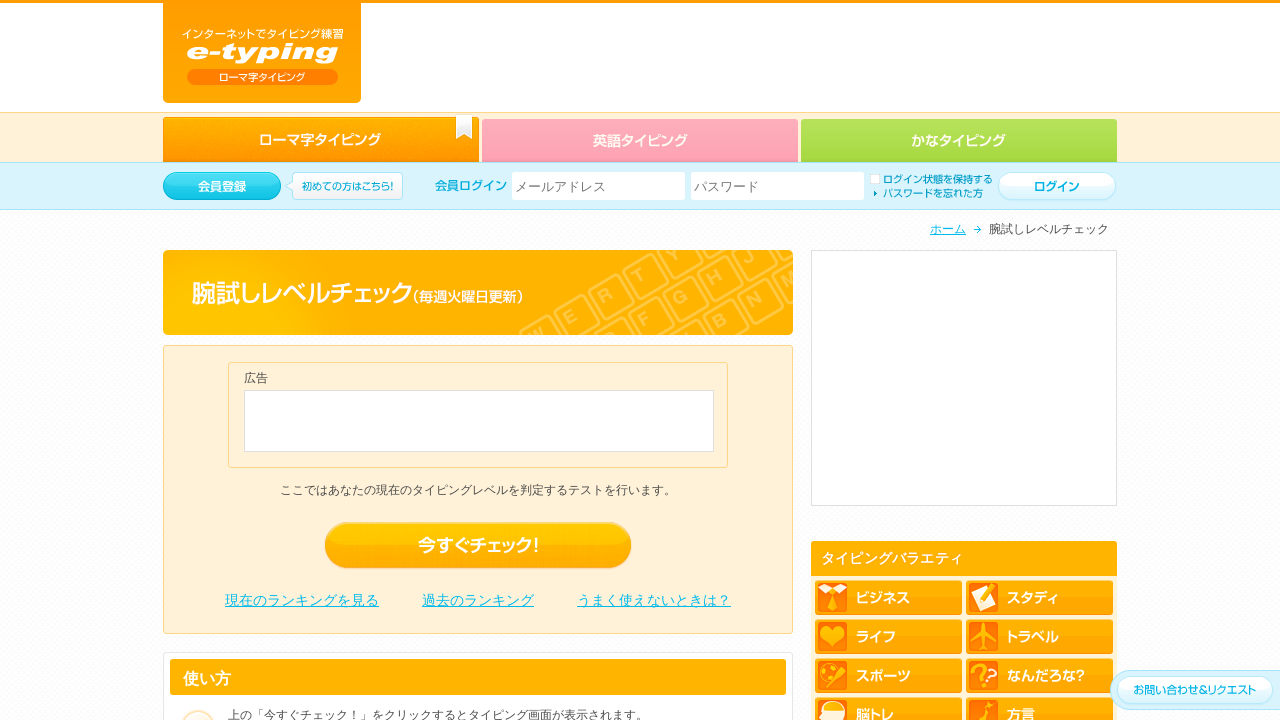

Clicked the level check button again at (478, 546) on #level_check_btn
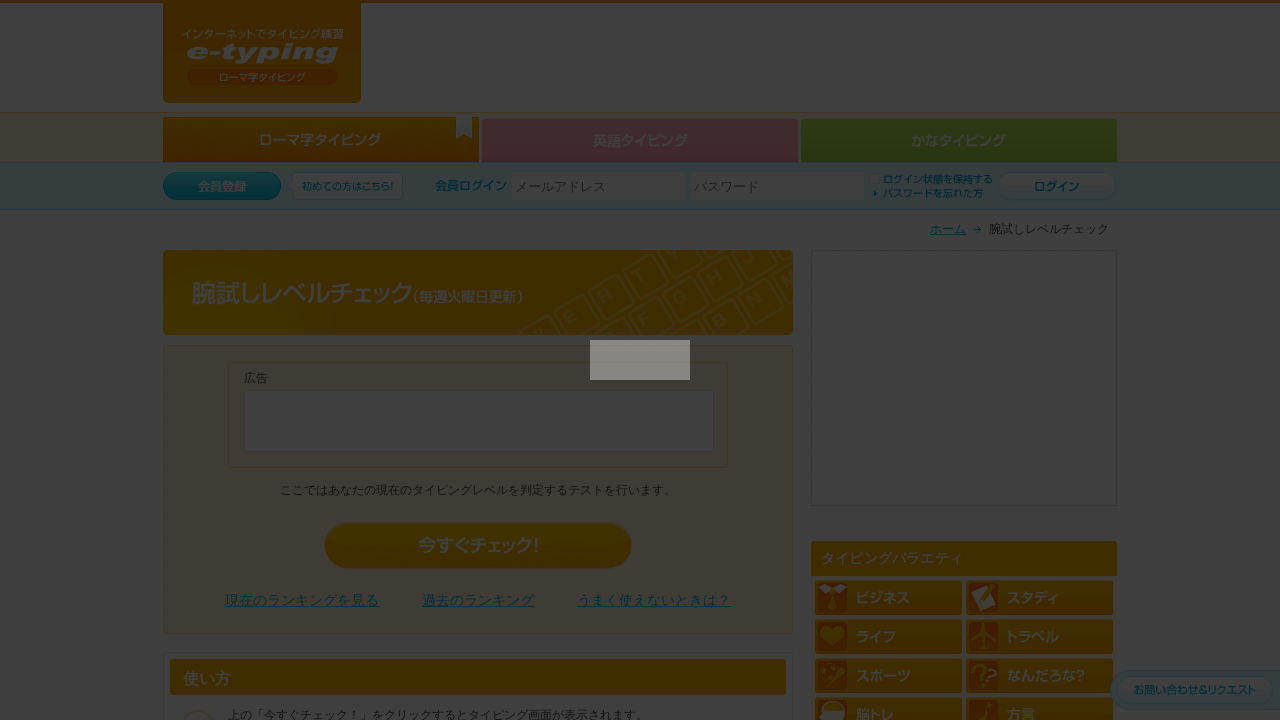

Waited for iframe to load
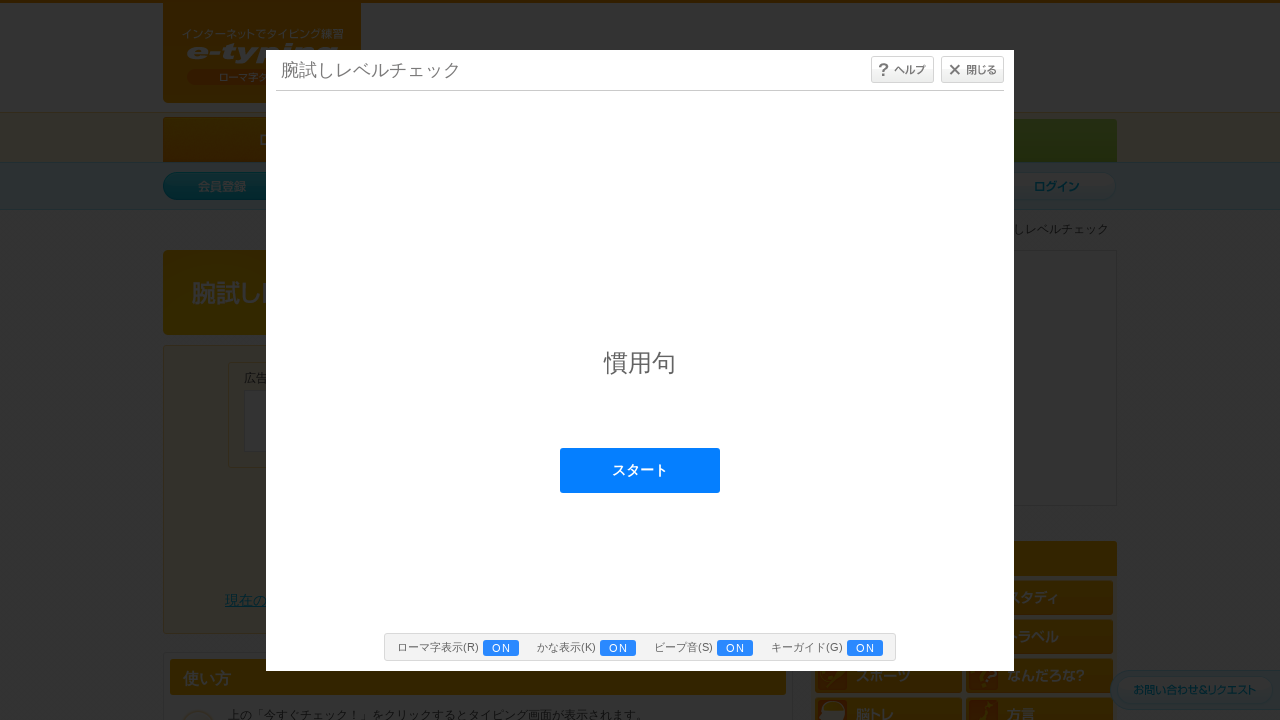

Located the typing content iframe
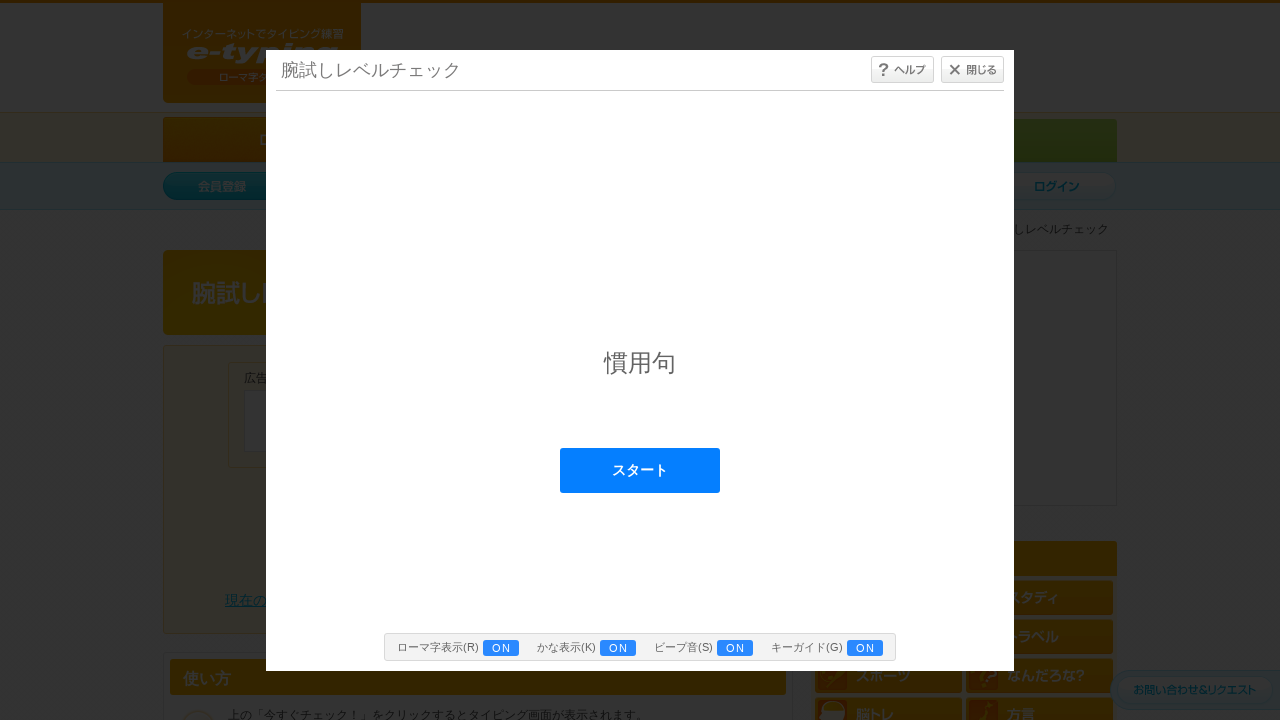

Clicked the start button within the iframe at (640, 470) on #typing_content >> internal:control=enter-frame >> #start_btn
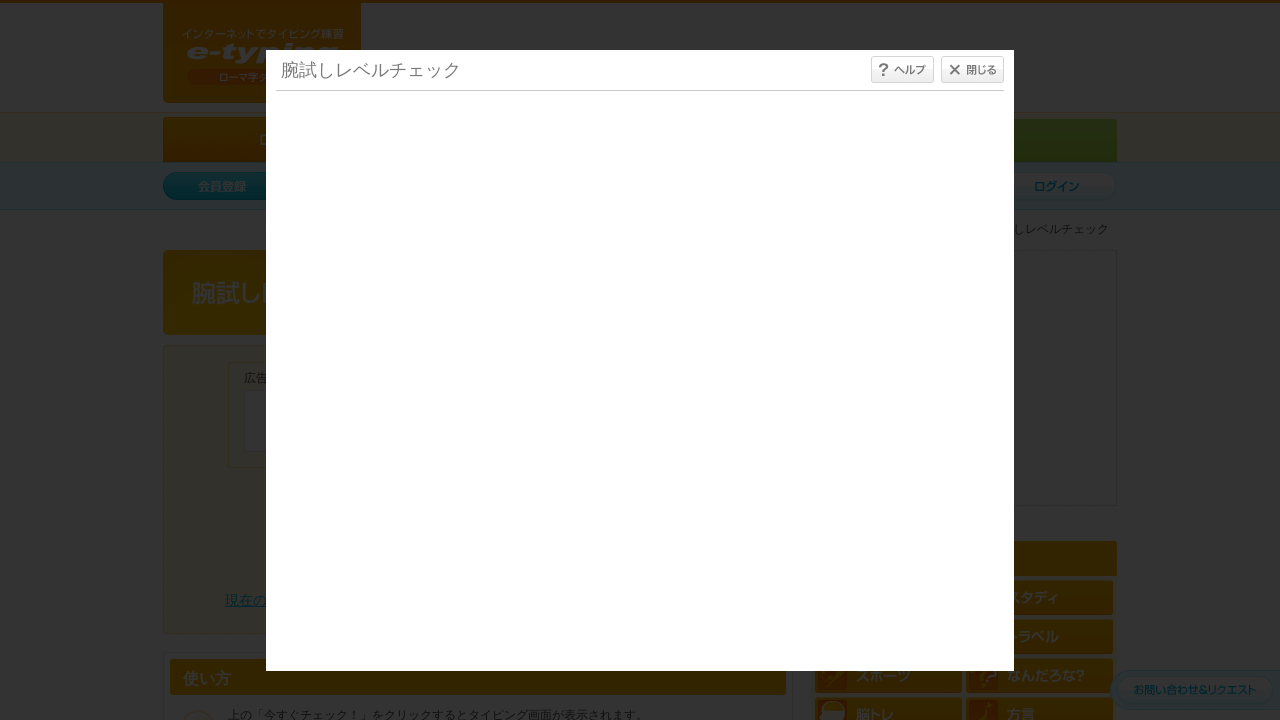

Pressed SPACE key to start the typing game on #typing_content >> internal:control=enter-frame >> body
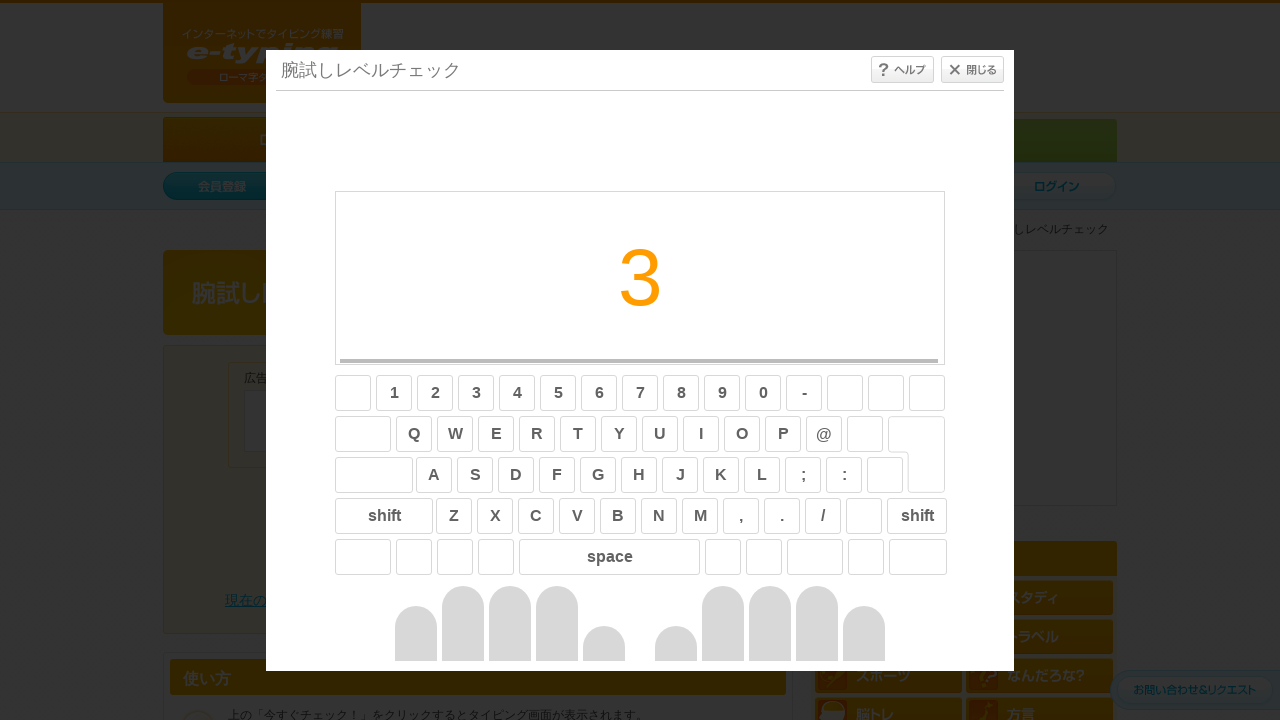

Waited for typing text to appear
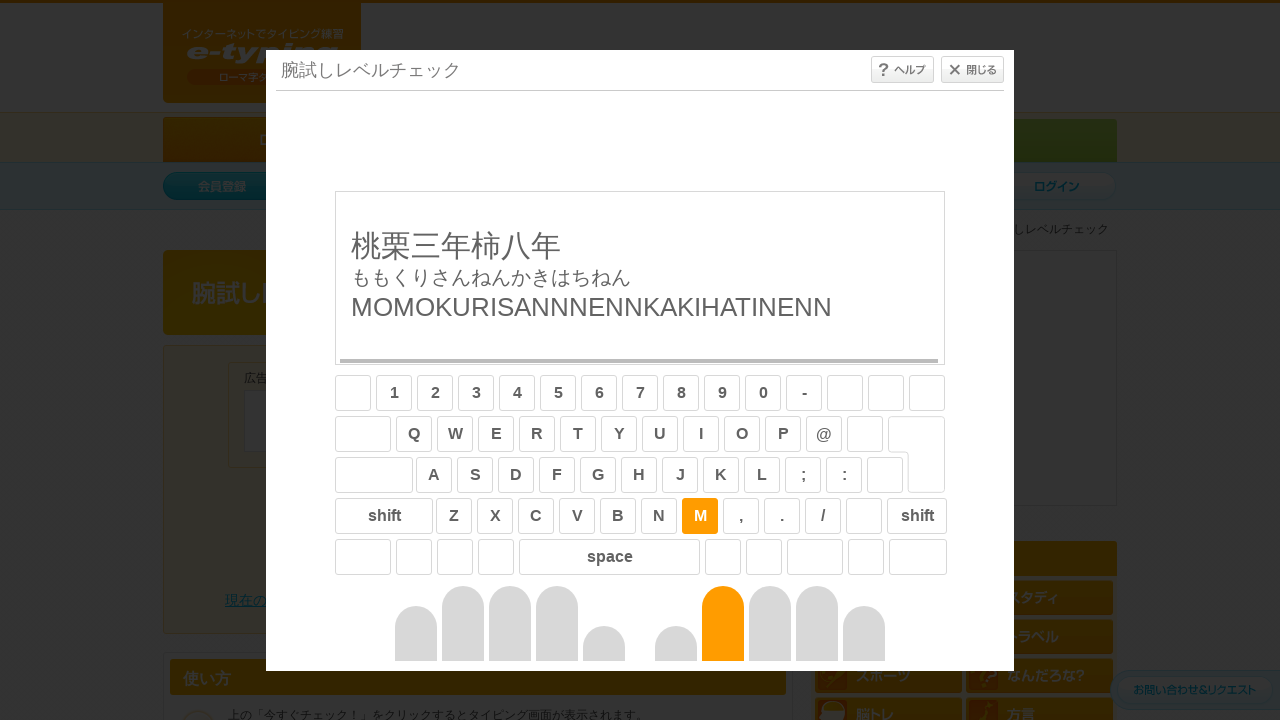

Retrieved text to type: 'MOMOKURISANNNENNKAKIHATINENN'
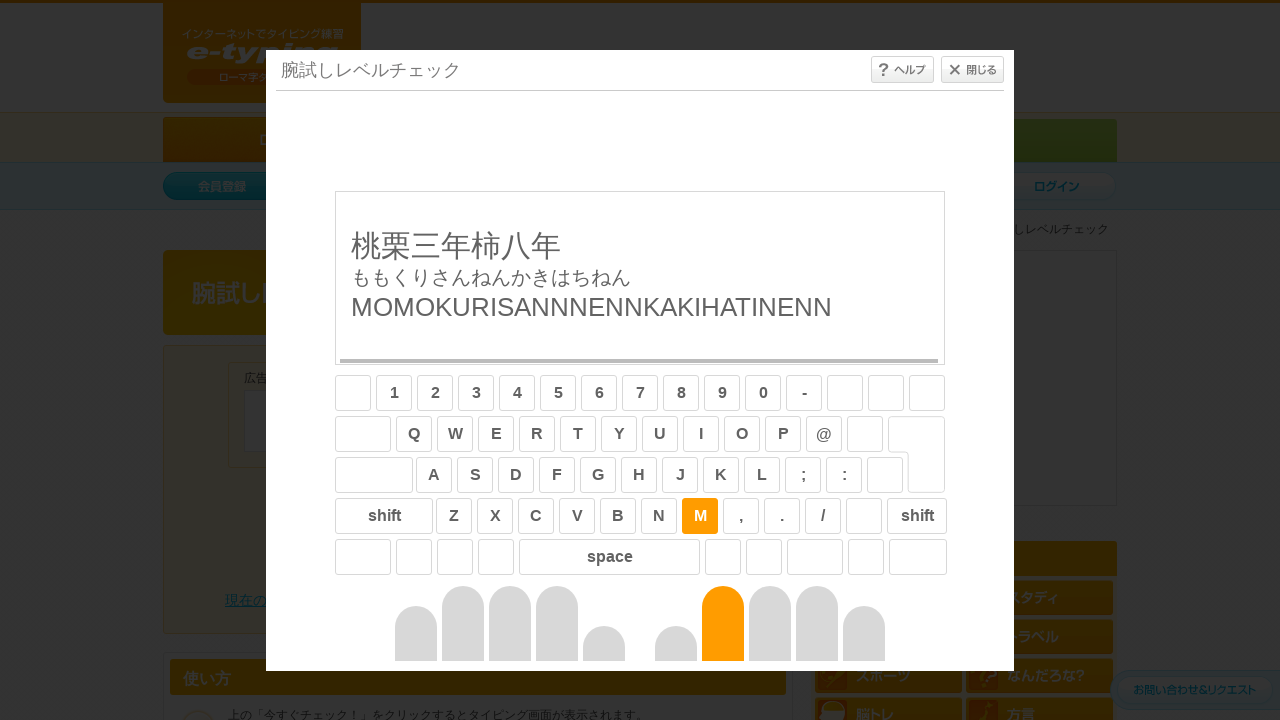

Typed the displayed text on #typing_content >> internal:control=enter-frame >> body
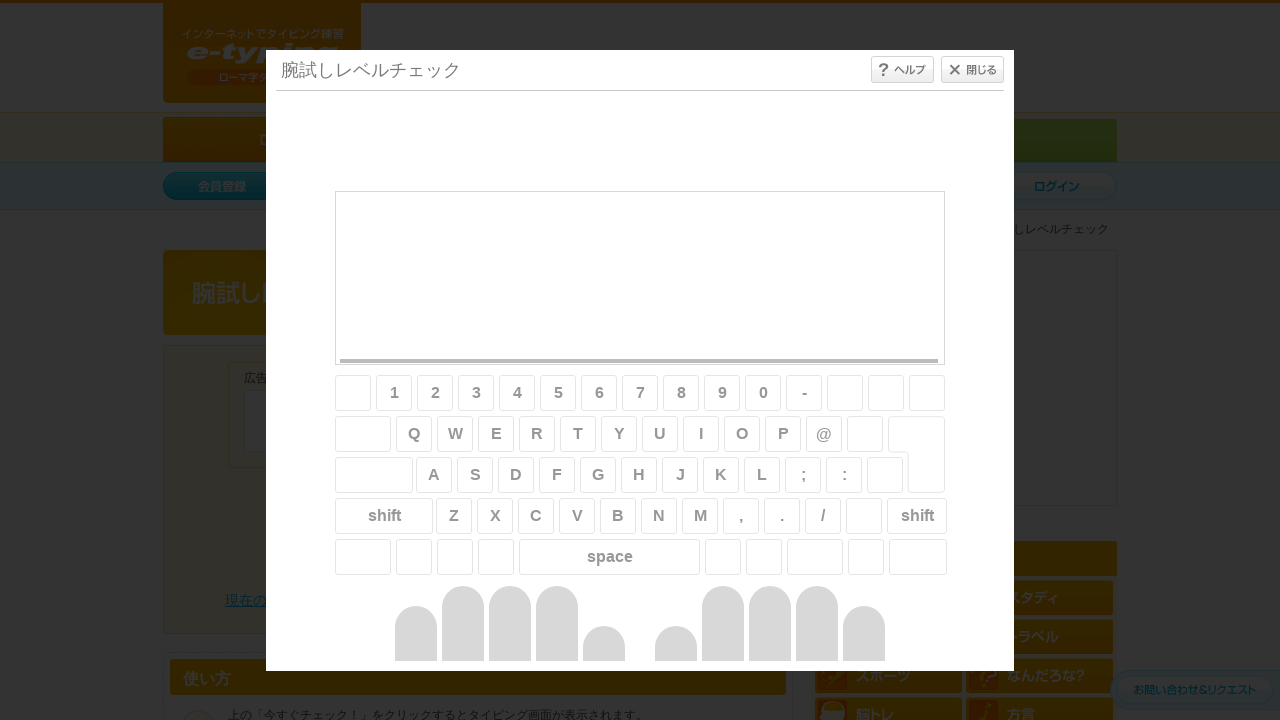

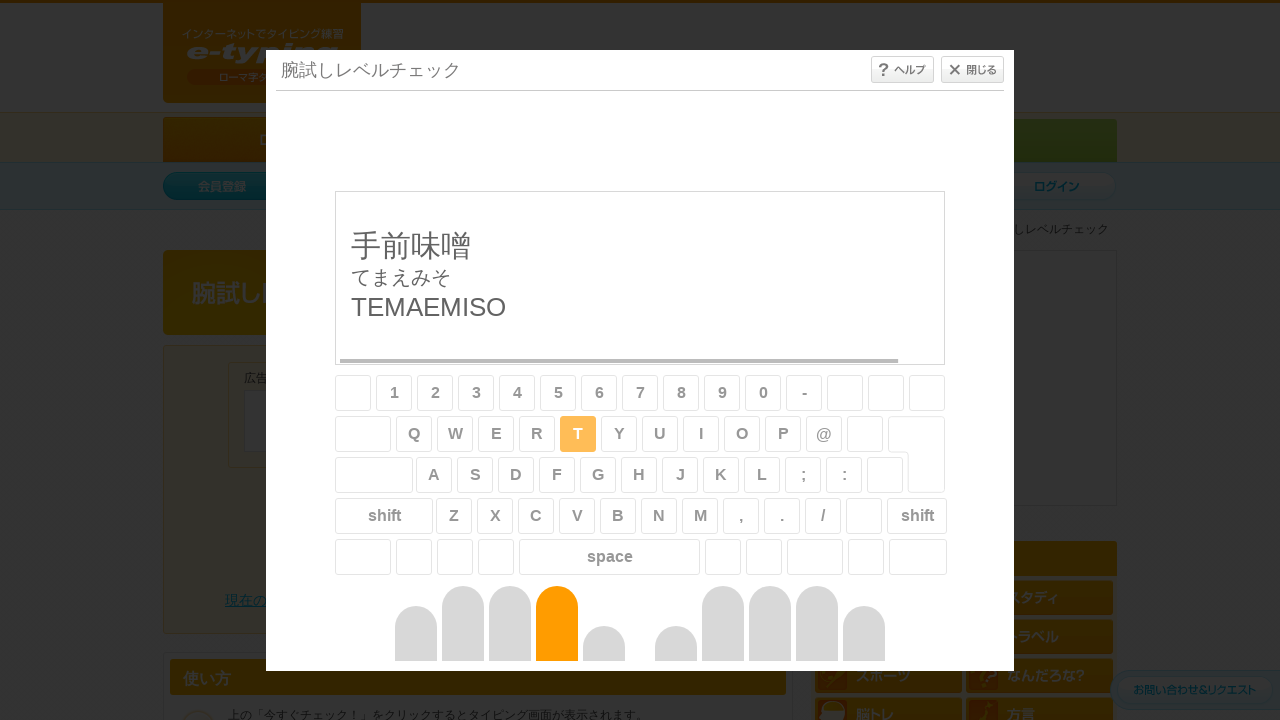